Tests dynamic content loading by clicking a start button and verifying that "Hello World!" text appears after the content loads

Starting URL: https://the-internet.herokuapp.com/dynamic_loading/1

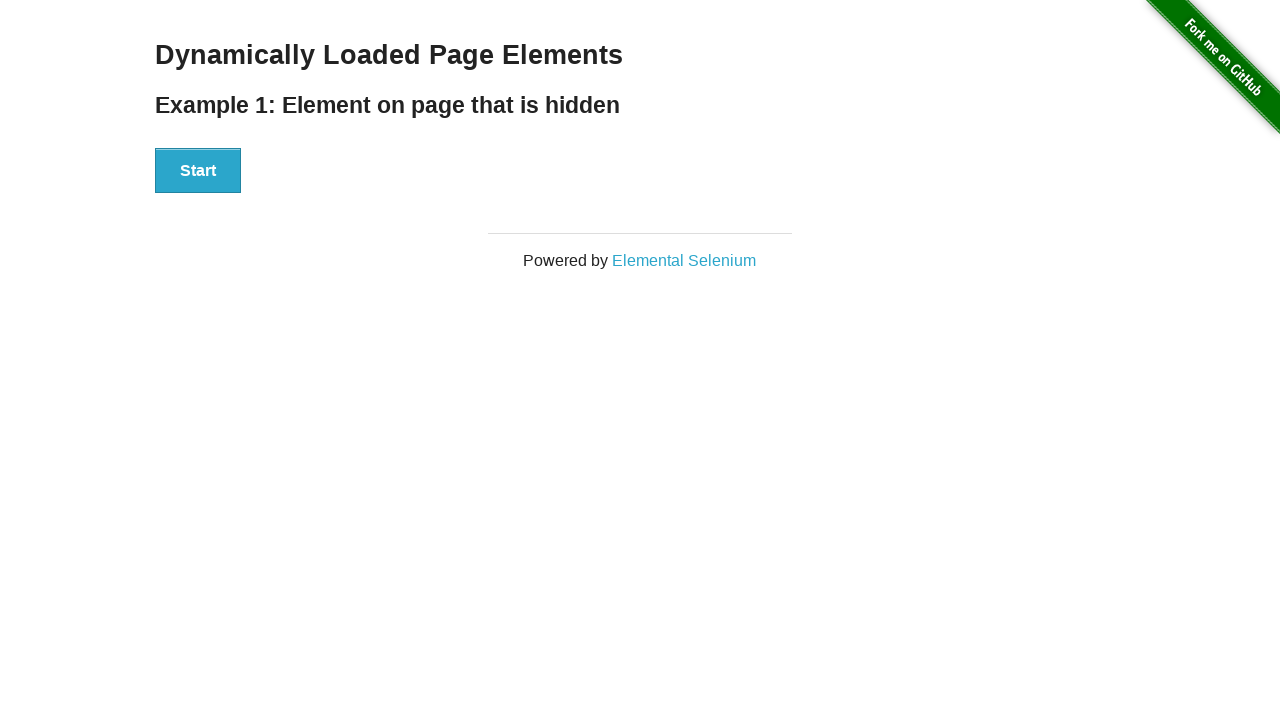

Clicked start button to trigger dynamic content loading at (198, 171) on #start button
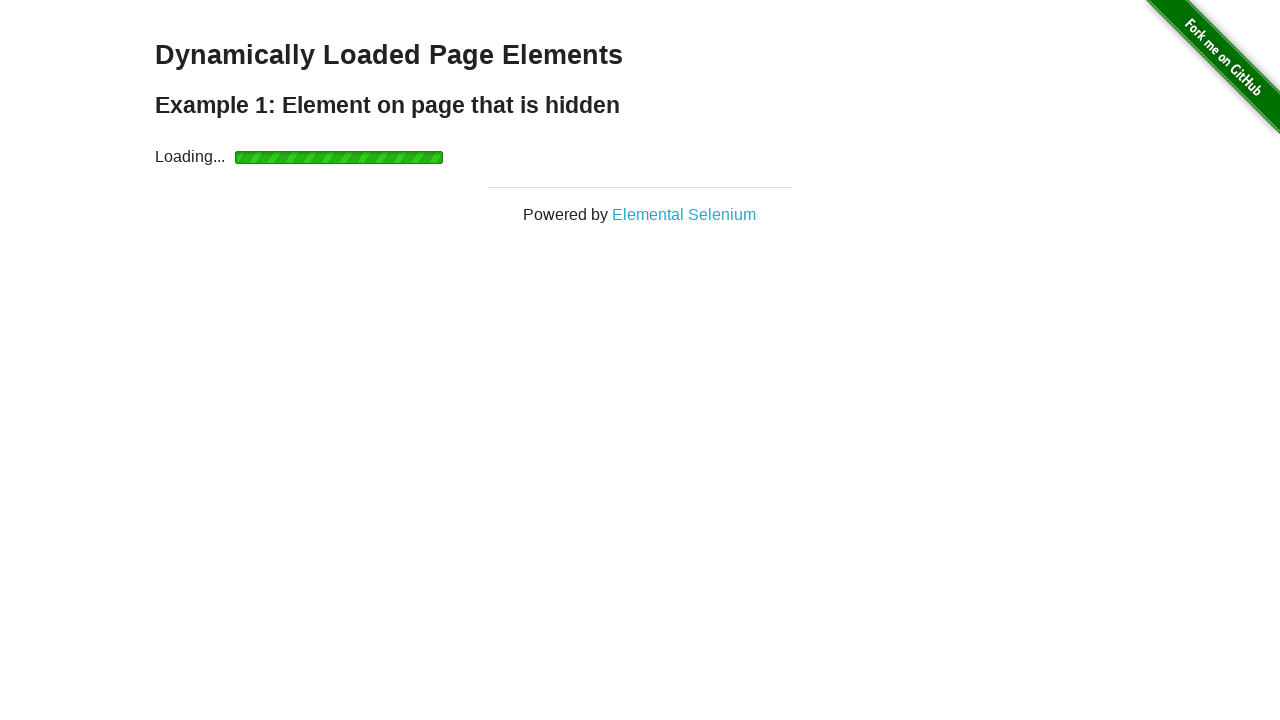

Waited for dynamically loaded 'Hello World!' content to appear
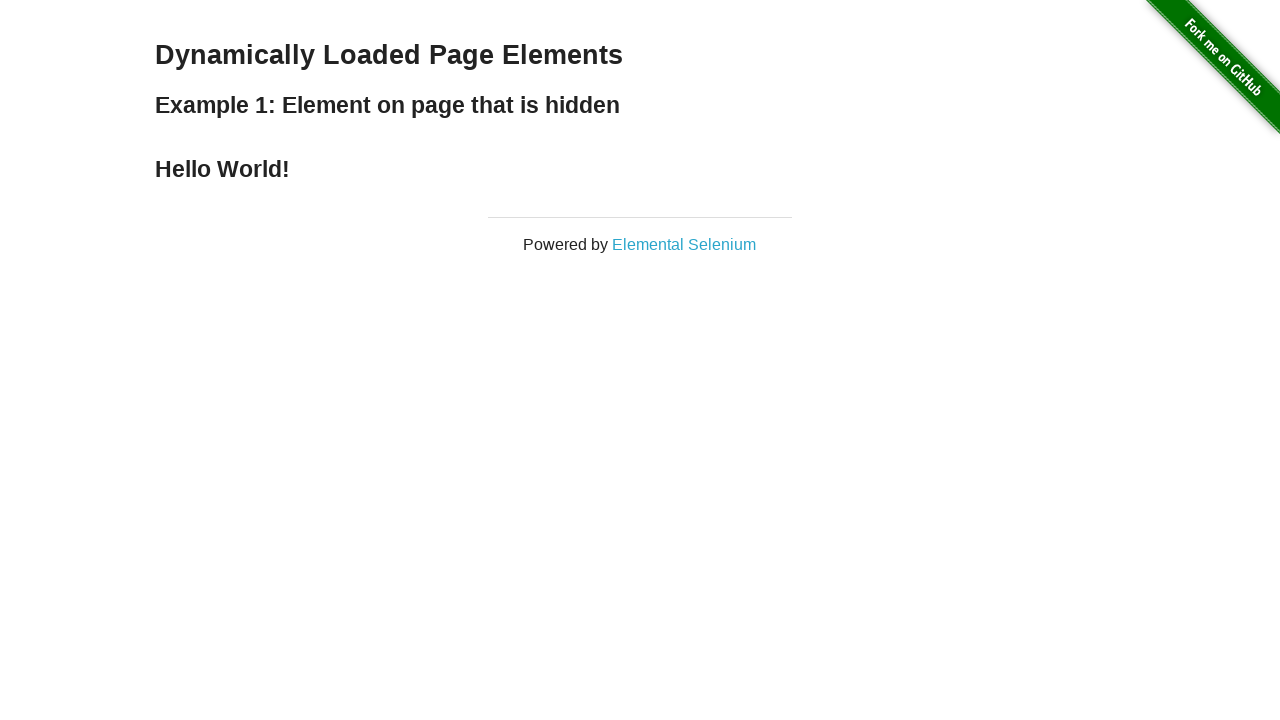

Located the 'Hello World!' element
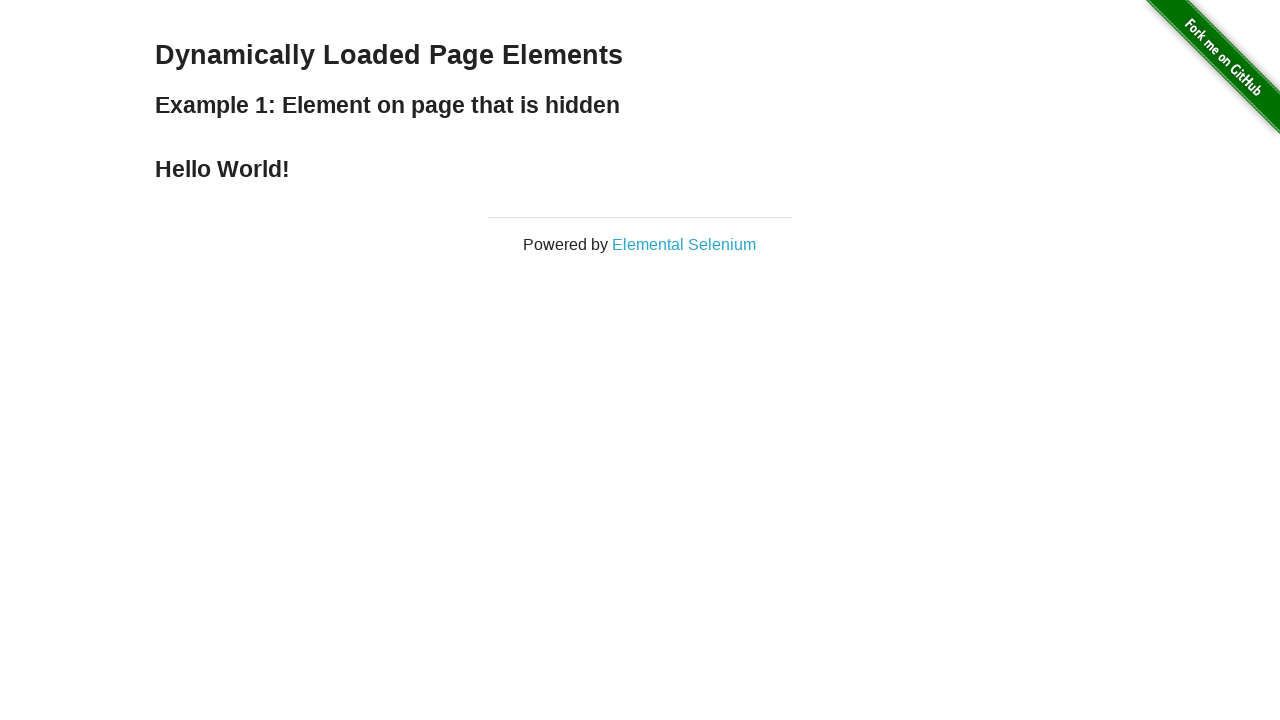

Verified that 'Hello World!' text content matches expected value
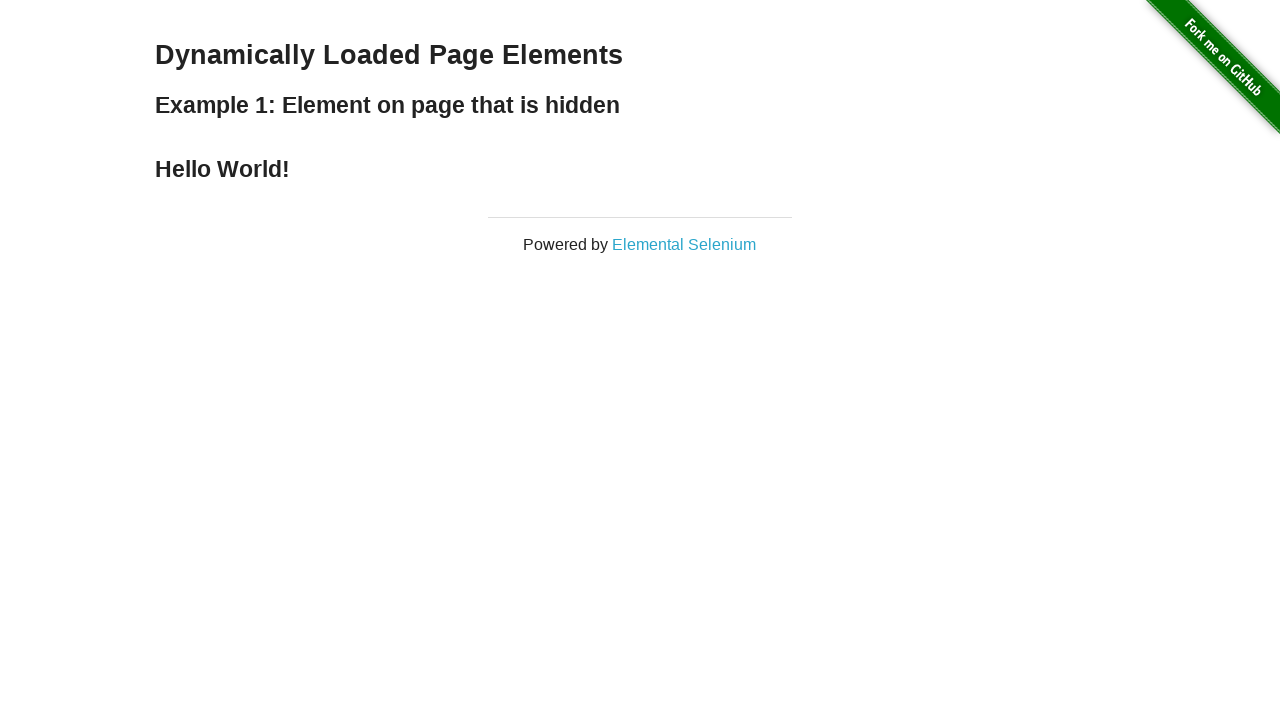

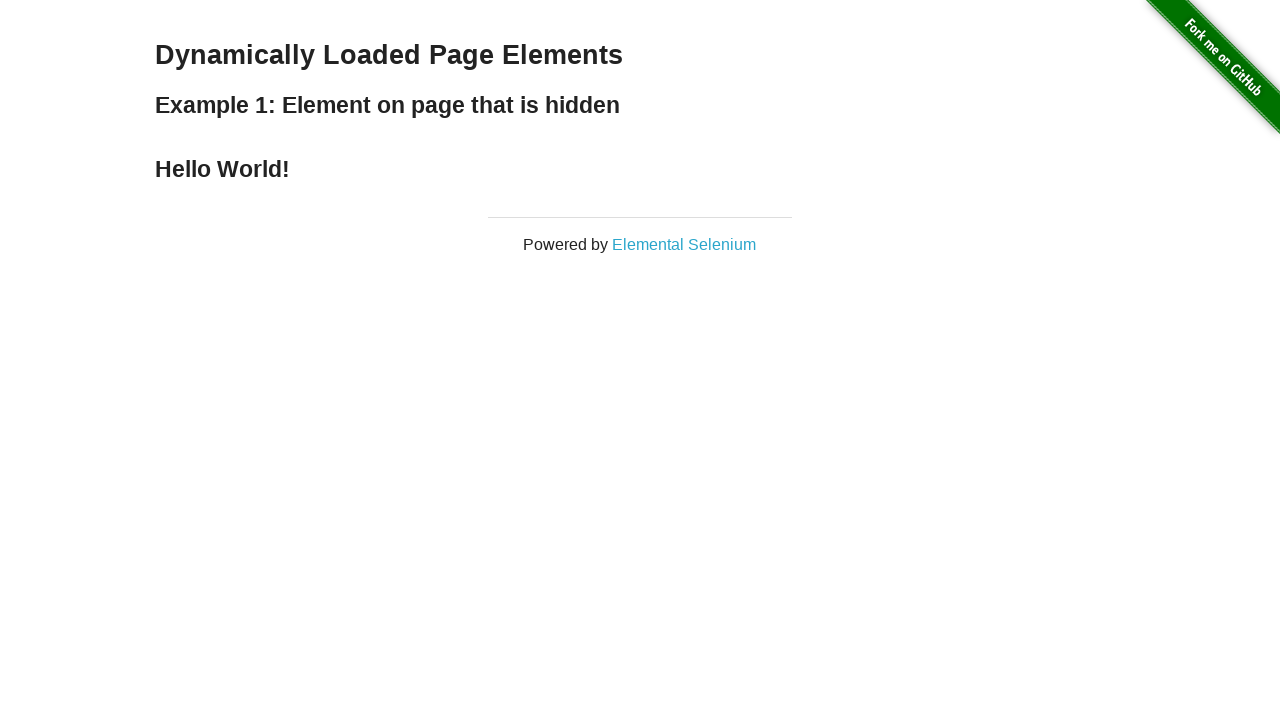